Tests interaction with a form element on a practice page by filling in a pizza input field with a value

Starting URL: https://selectorshub.com/xpath-practice-page/

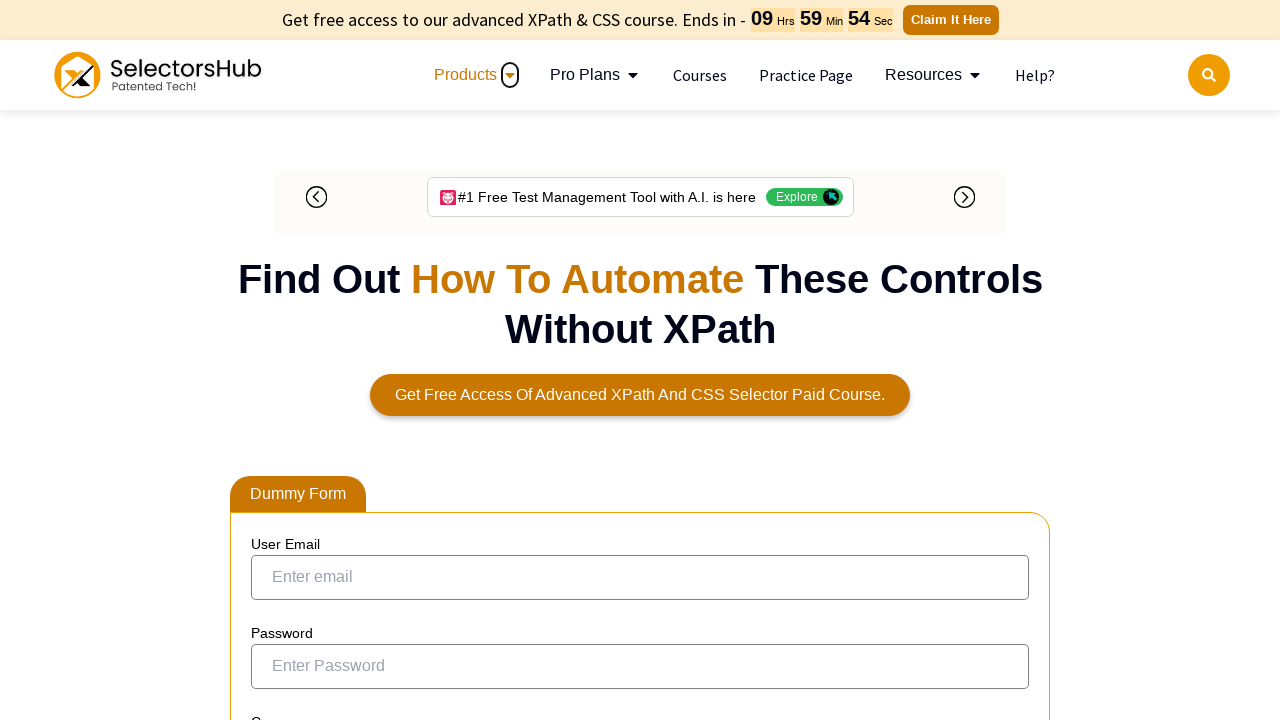

Filled pizza input field with 'farmhouse' on input#pizza
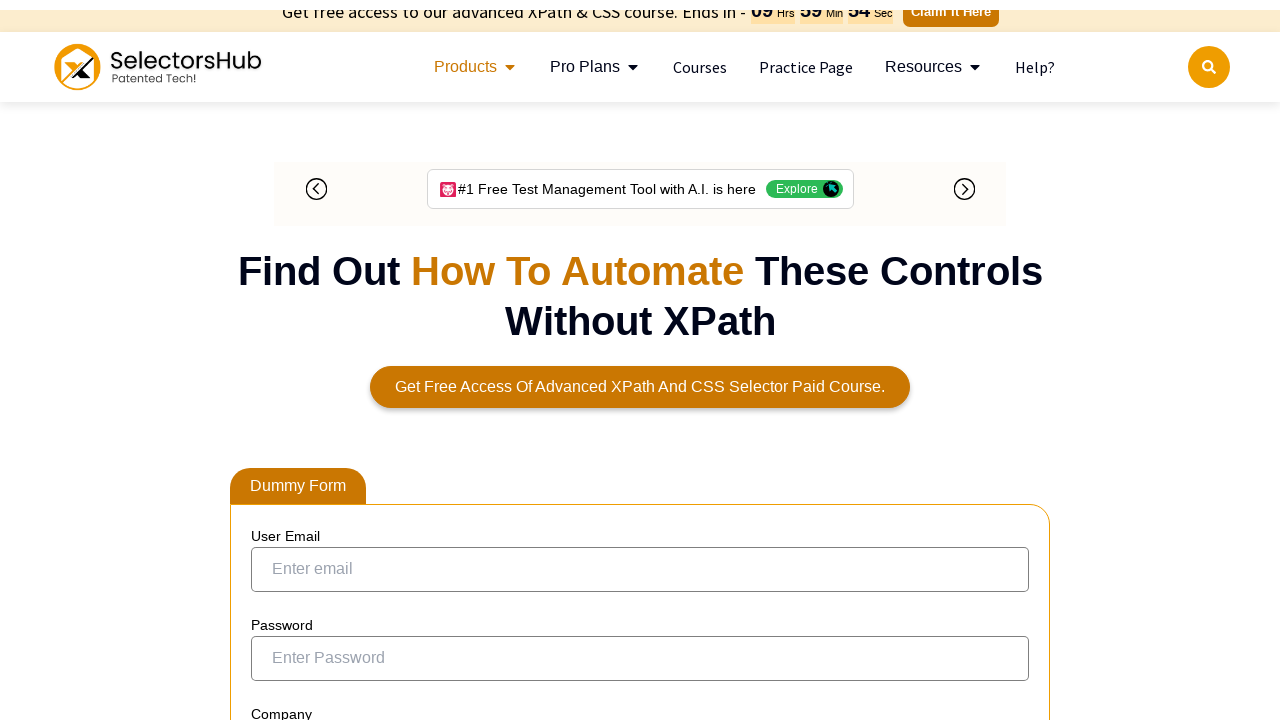

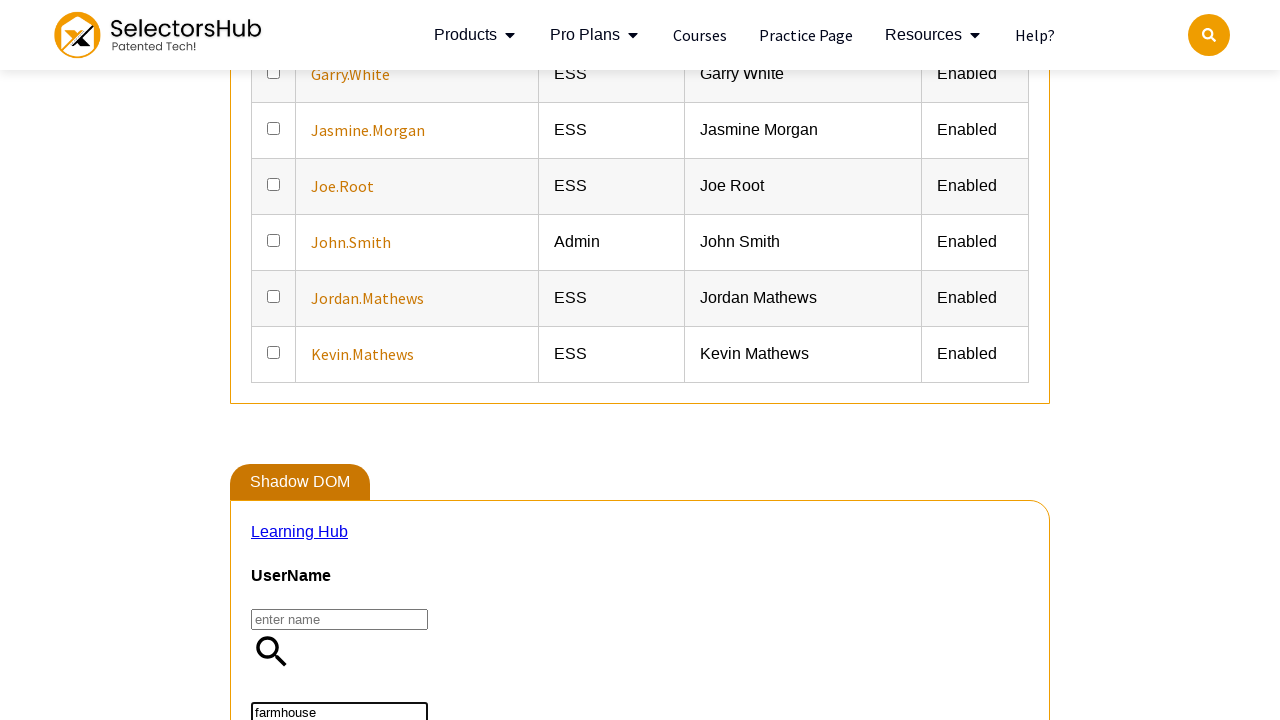